Navigates to time.is website and verifies that the date element is present and readable

Starting URL: https://time.is/

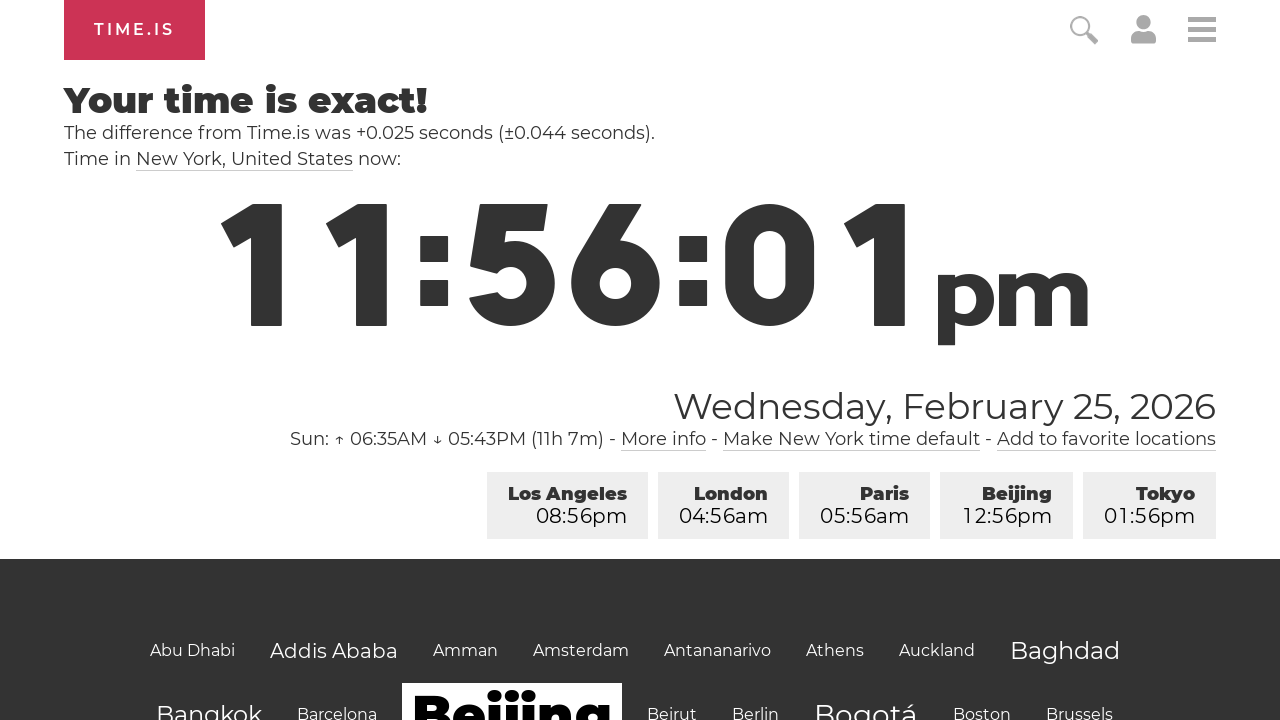

Waited for date element with id 'dd' to be present
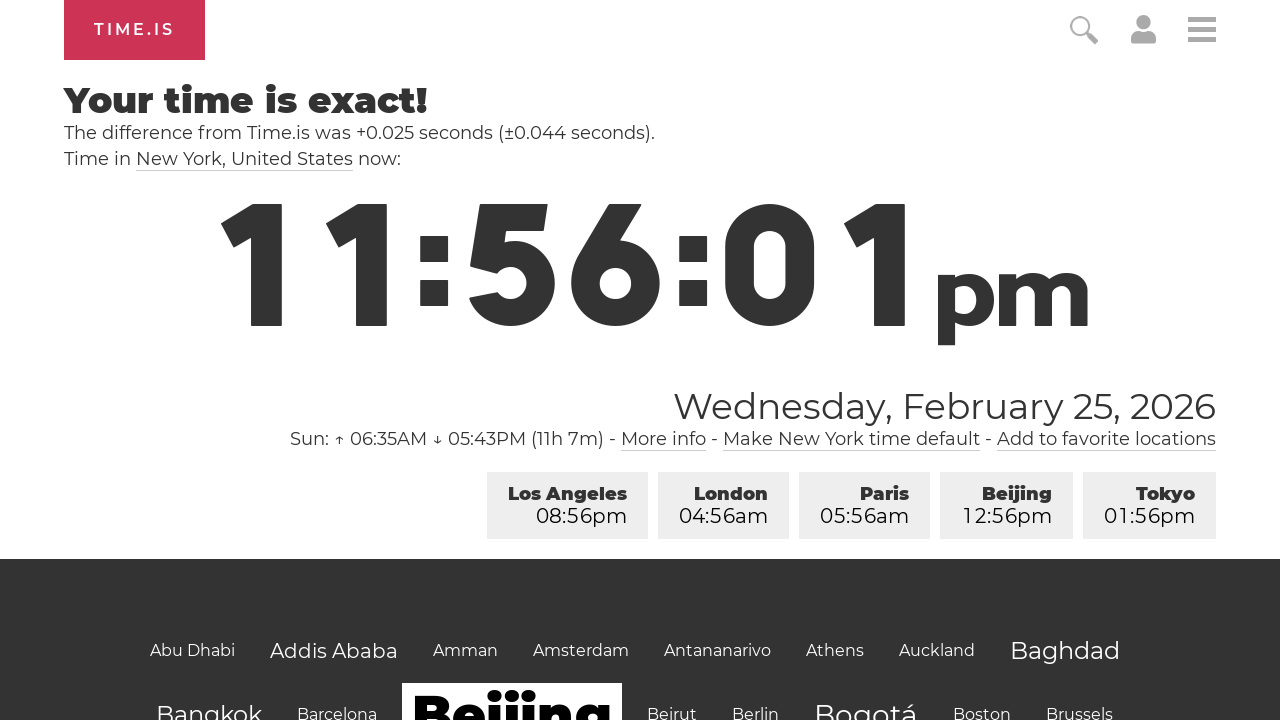

Retrieved current date text from element: Wednesday, February 25, 2026
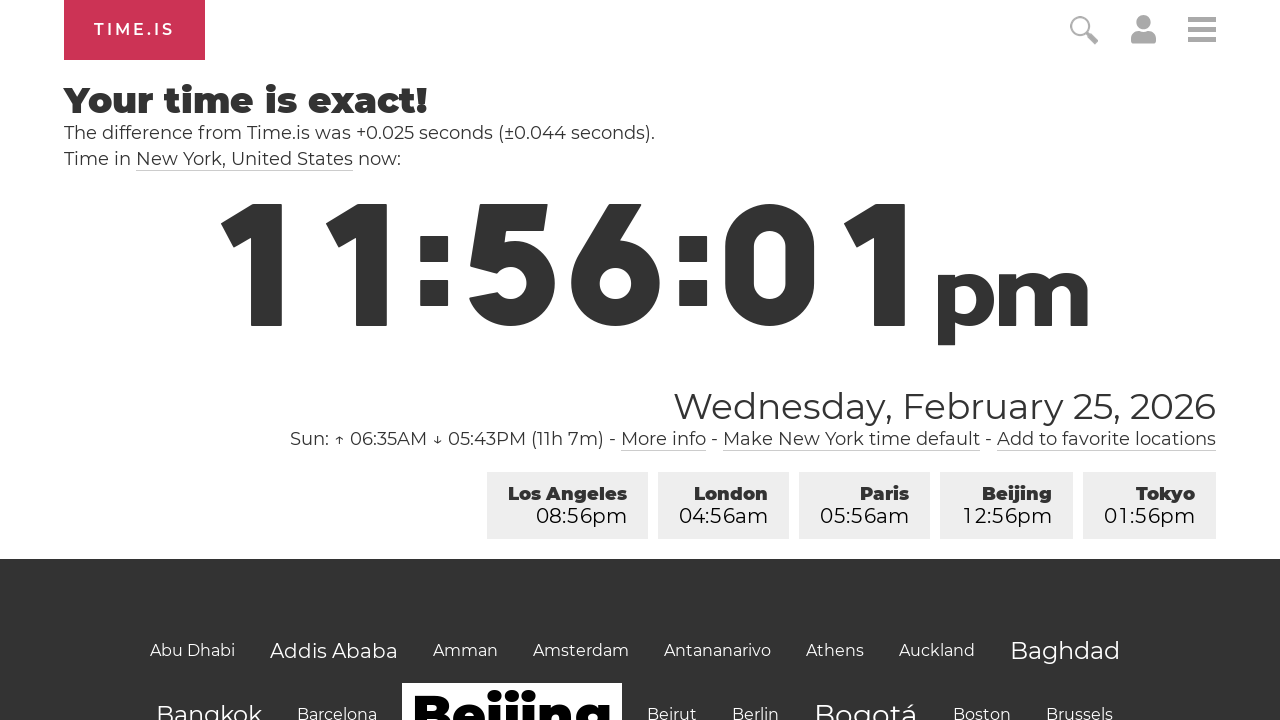

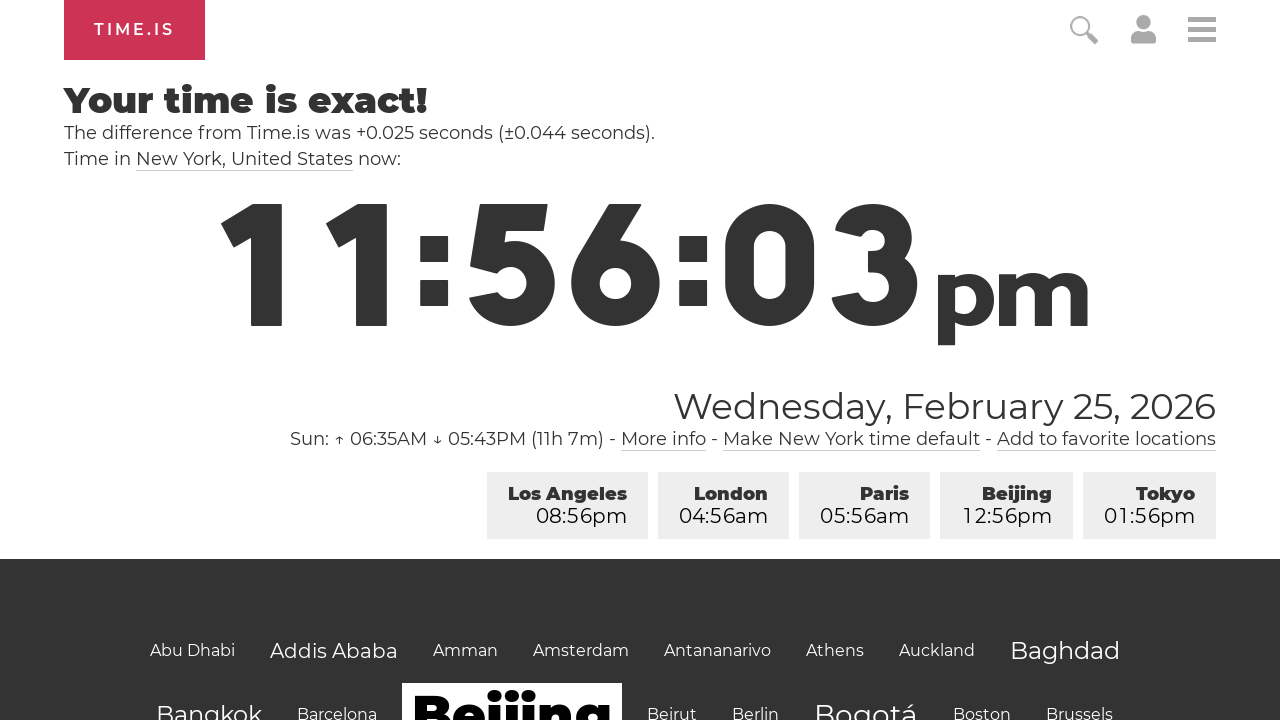